Visits a GitHub user profile page and waits for the profile content to load

Starting URL: https://github.com/yashksaini-coder

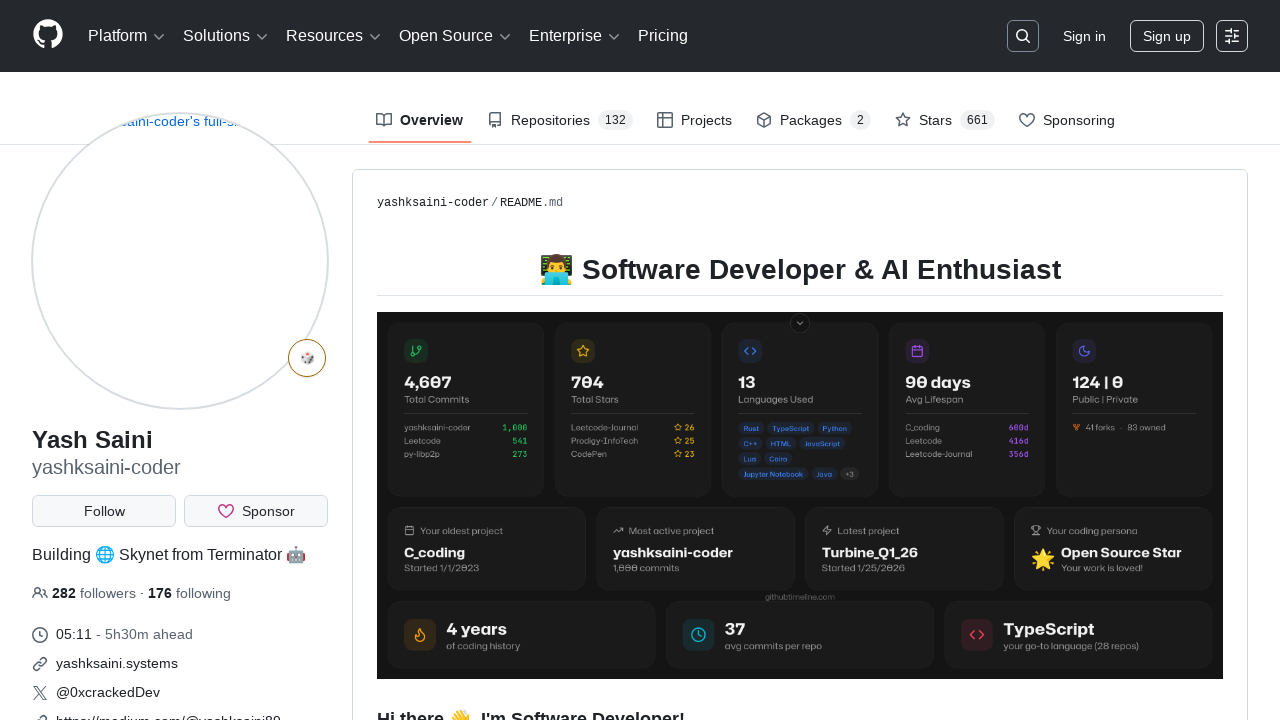

Navigated to GitHub user profile page for yashksaini-coder
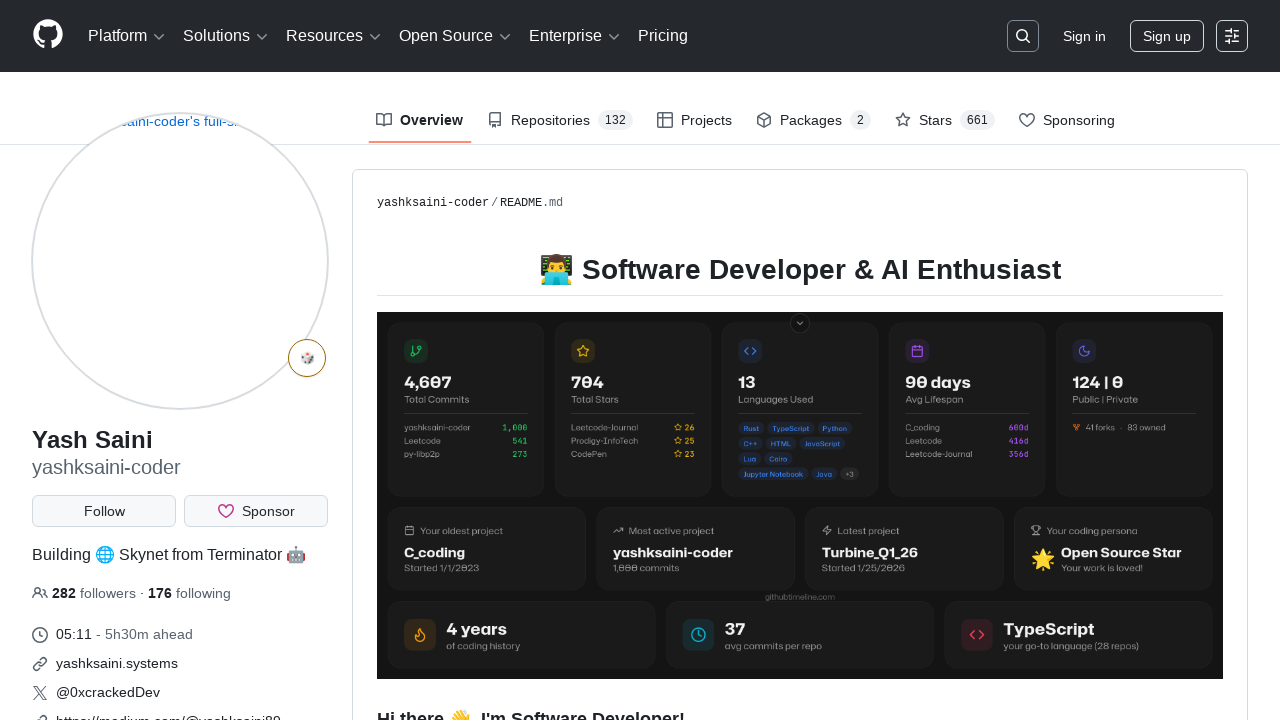

Waited for profile username element to load
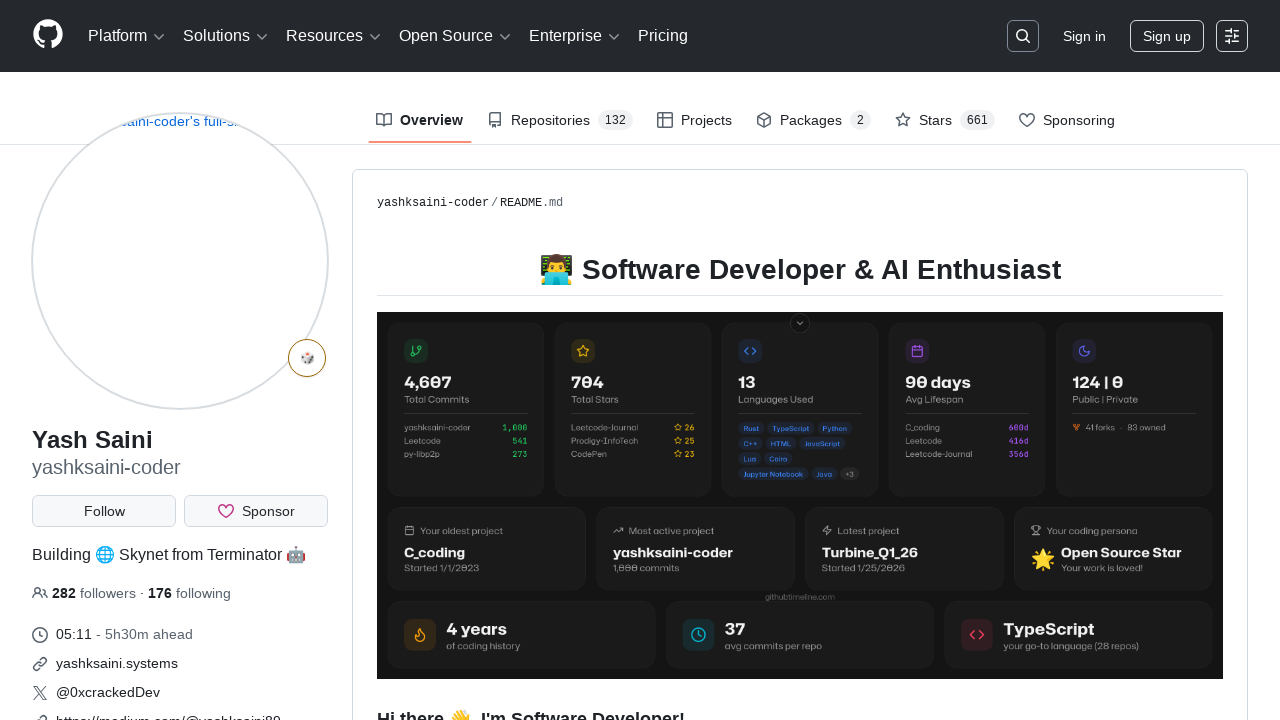

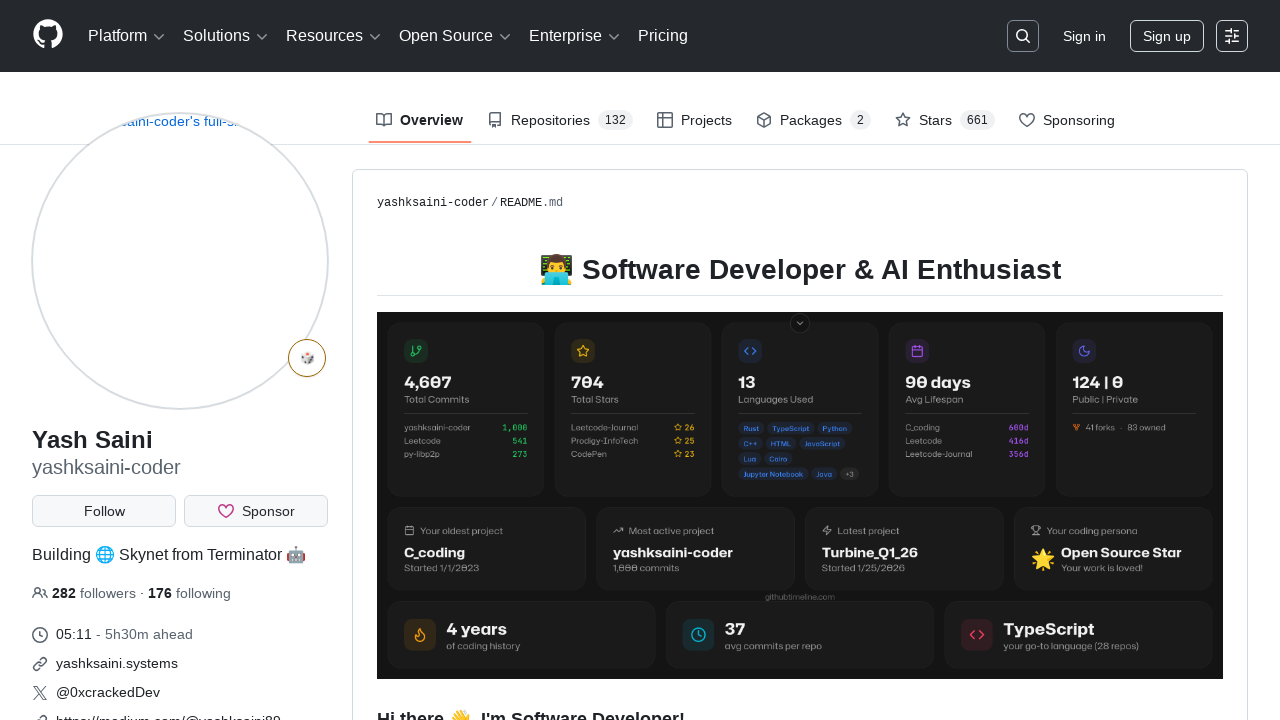